Tests page load delay functionality by navigating to a page with delayed loading and verifying button appears

Starting URL: http://uitestingplayground.com/home

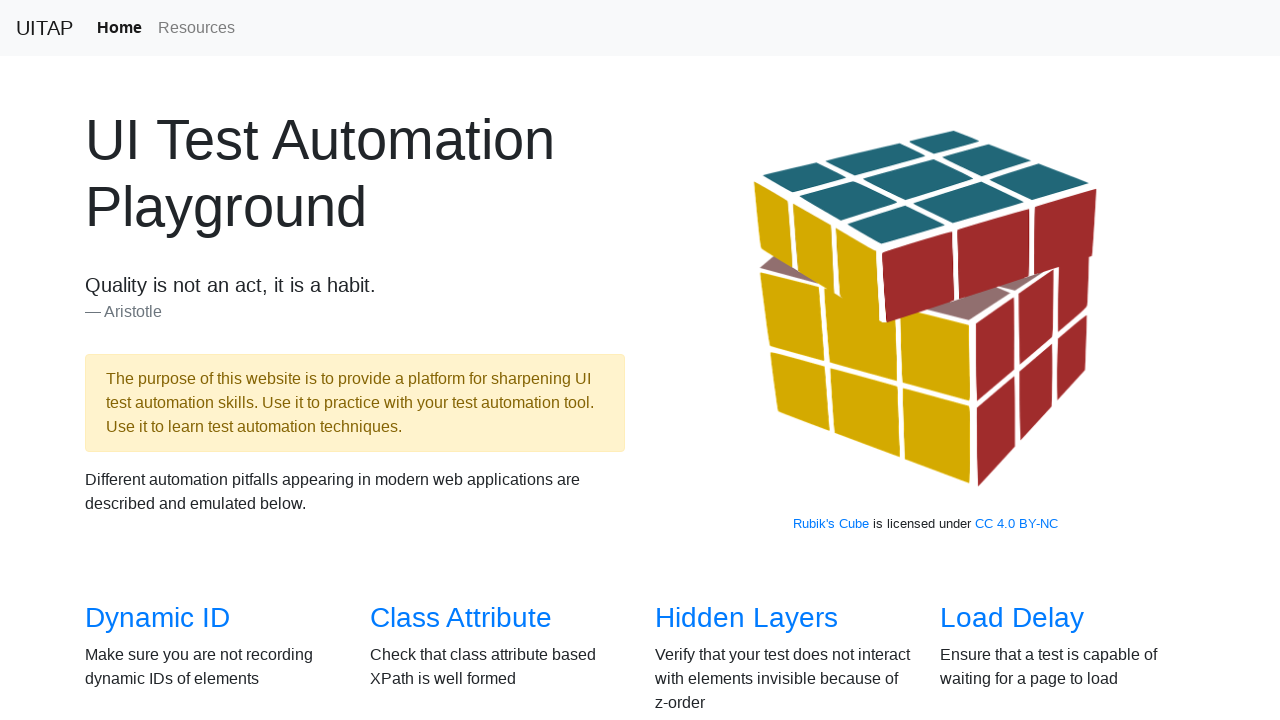

Clicked on Load Delay page link at (1012, 618) on xpath=//*[@id="overview"]/div/div[1]/div[4]/h3/a
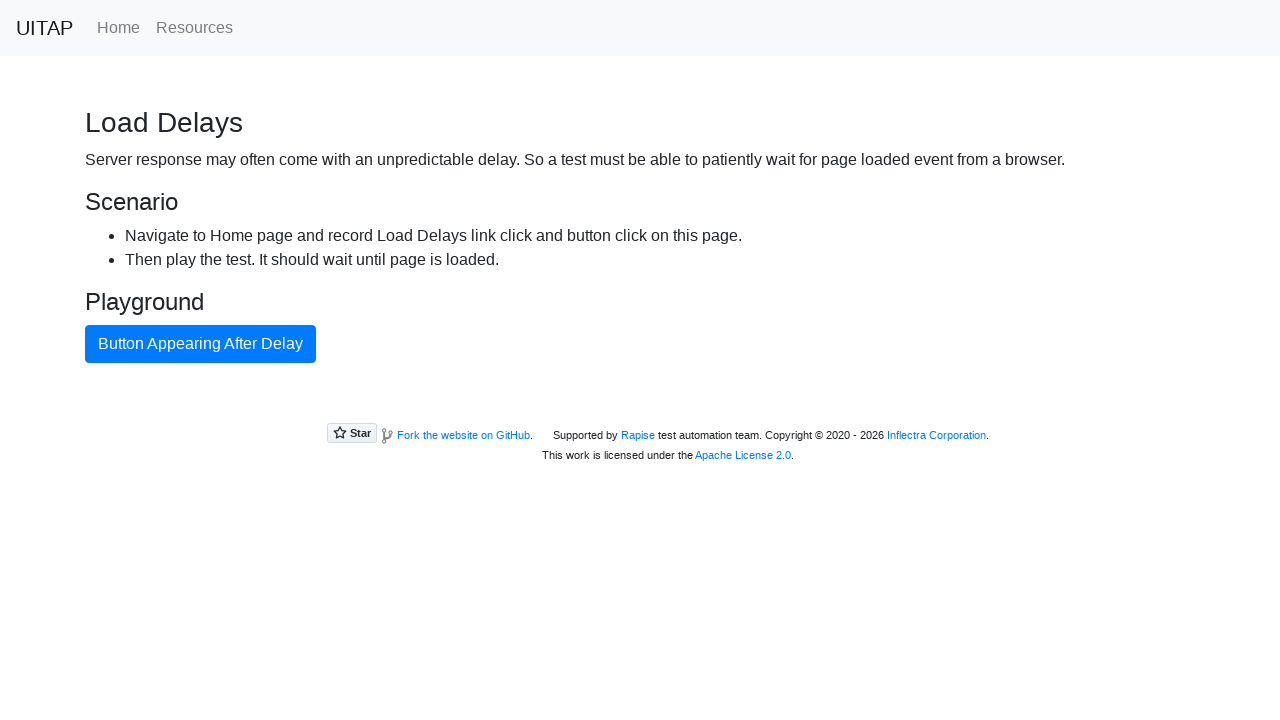

Waited for primary button to appear in DOM
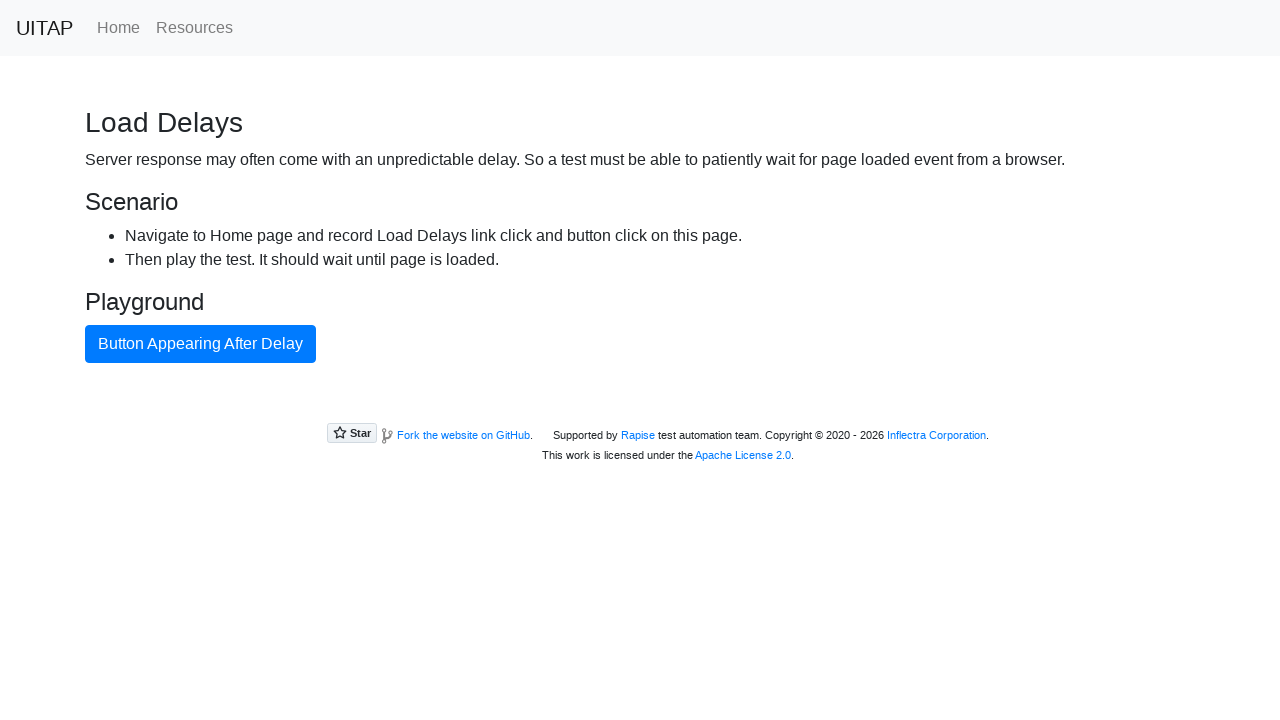

Verified button is visible on page
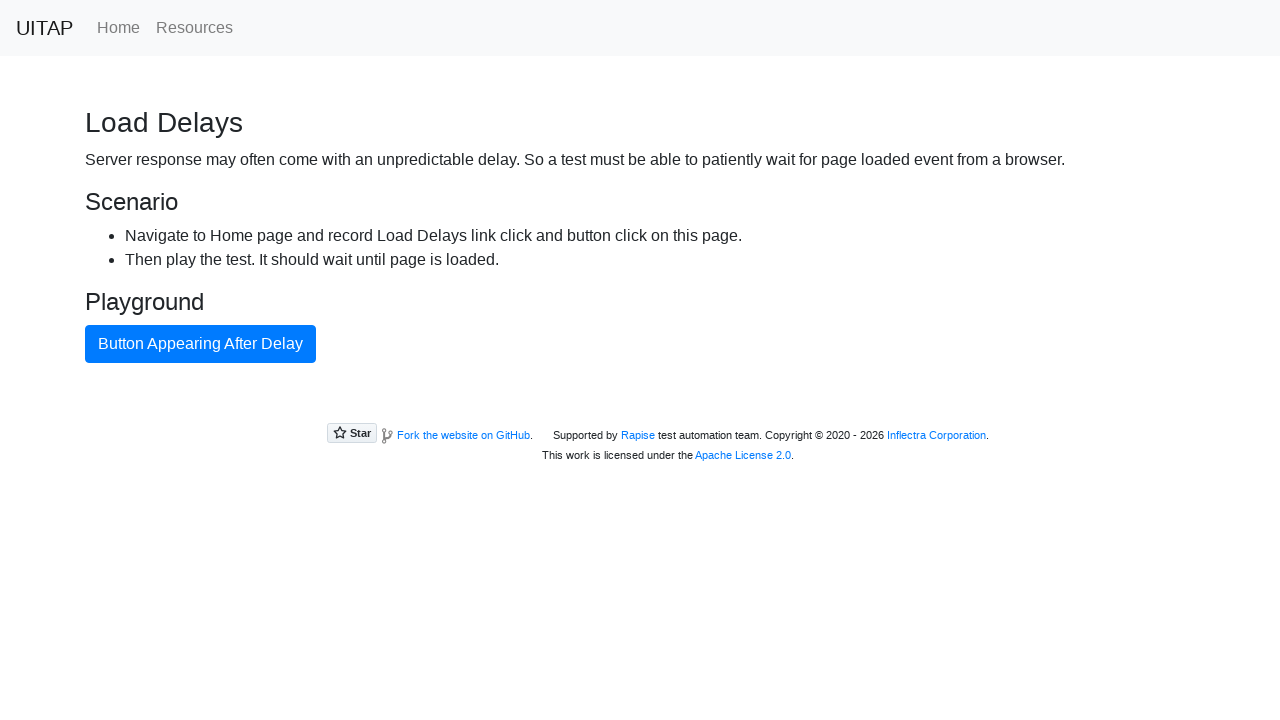

Verified button text is 'Button Appearing After Delay'
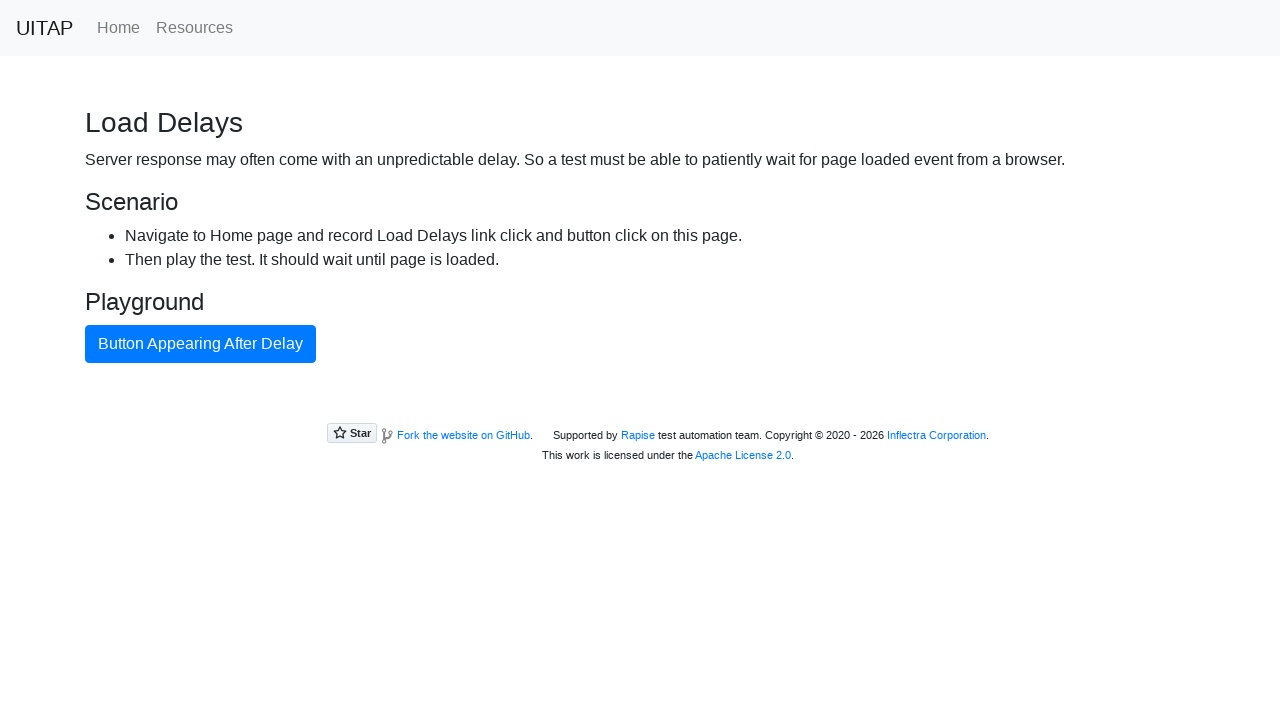

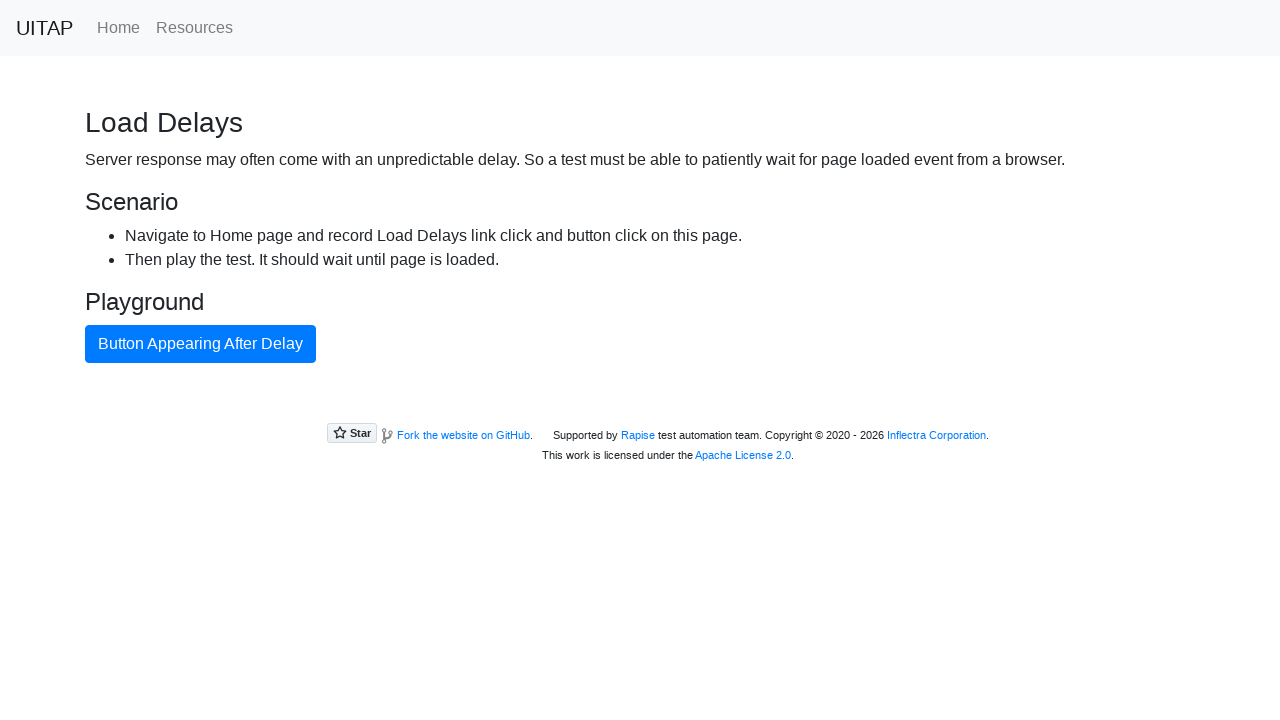